Tests data persistence by creating todos, marking one complete, then reloading the page to verify state is preserved.

Starting URL: https://demo.playwright.dev/todomvc

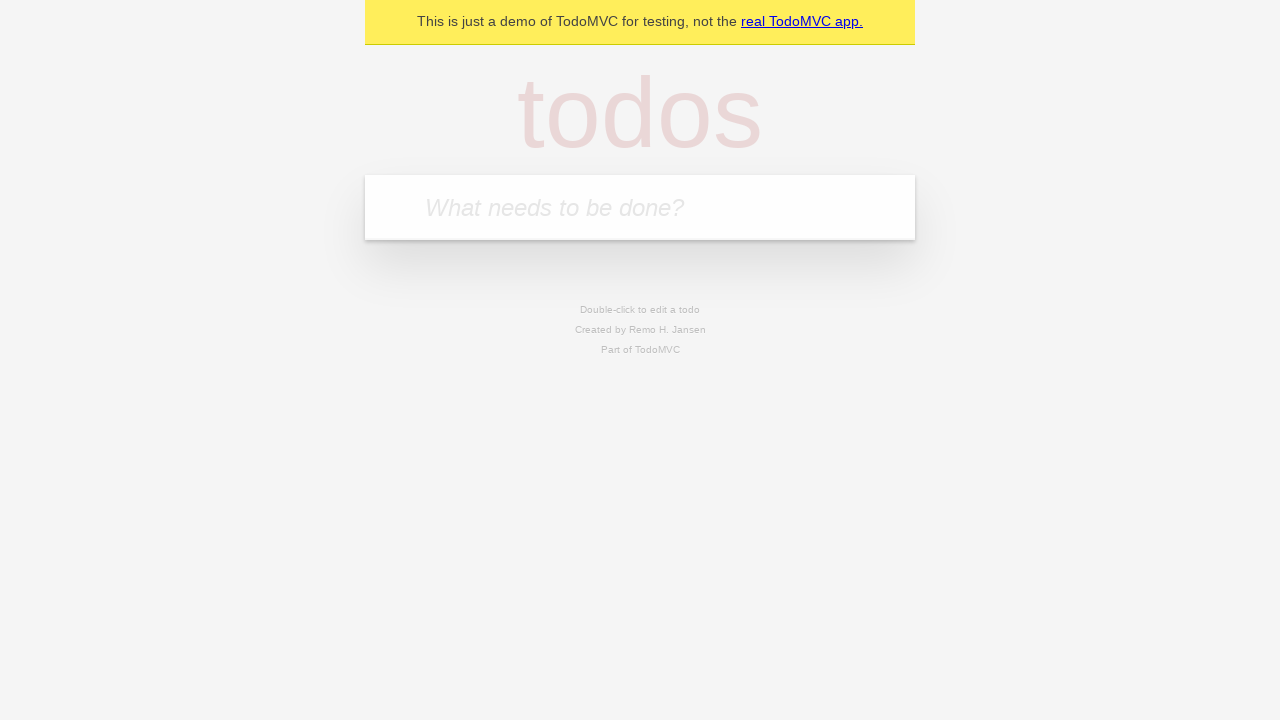

Located the todo input field
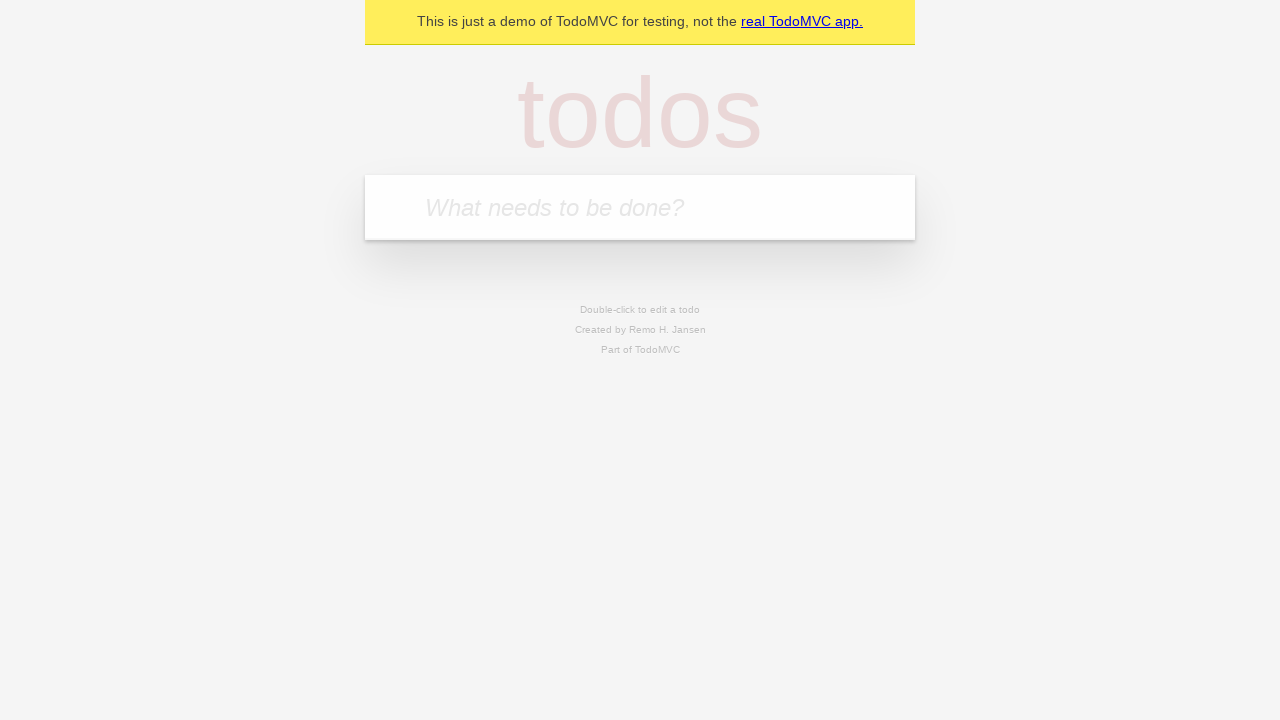

Filled first todo item: 'buy some cheese' on internal:attr=[placeholder="What needs to be done?"i]
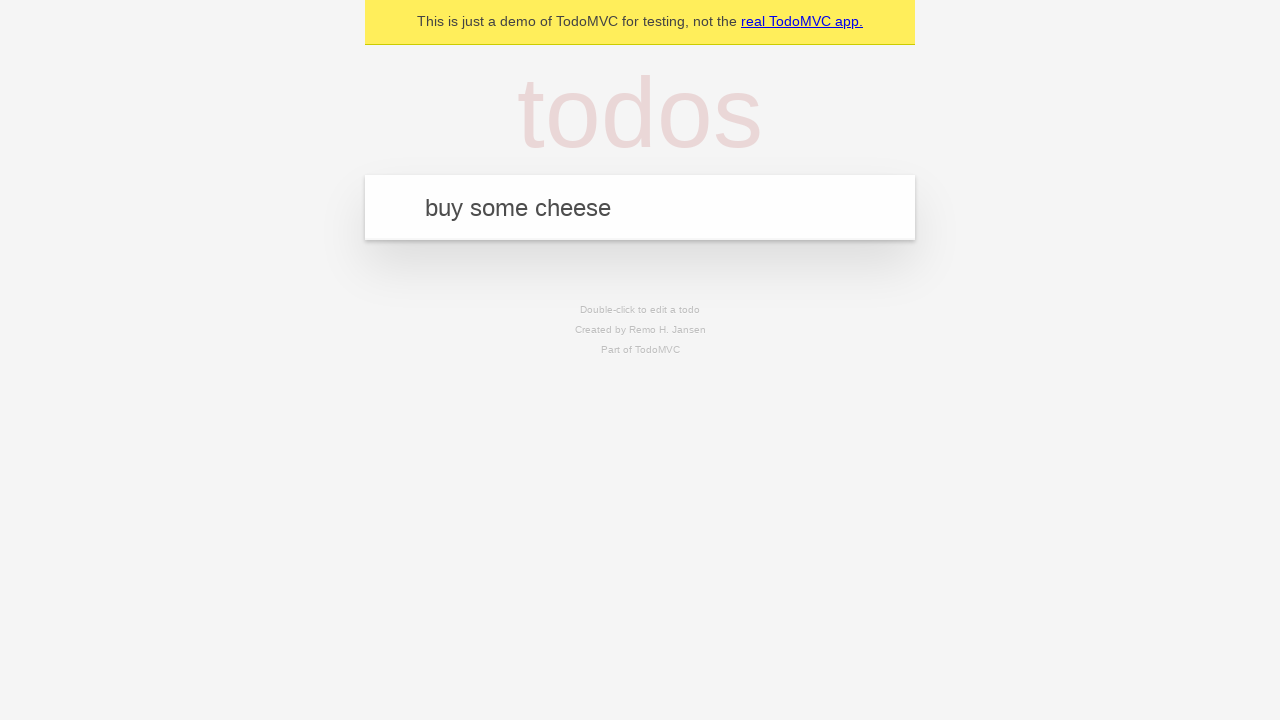

Pressed Enter to create first todo on internal:attr=[placeholder="What needs to be done?"i]
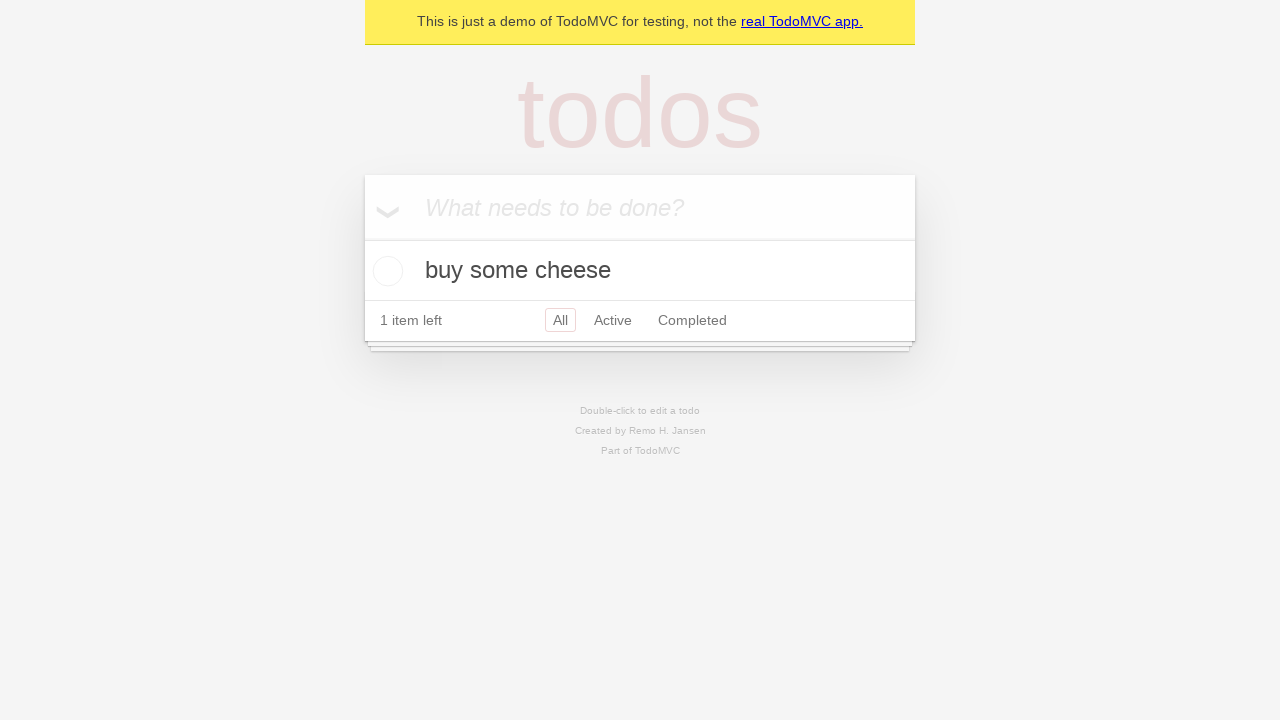

Filled second todo item: 'feed the cat' on internal:attr=[placeholder="What needs to be done?"i]
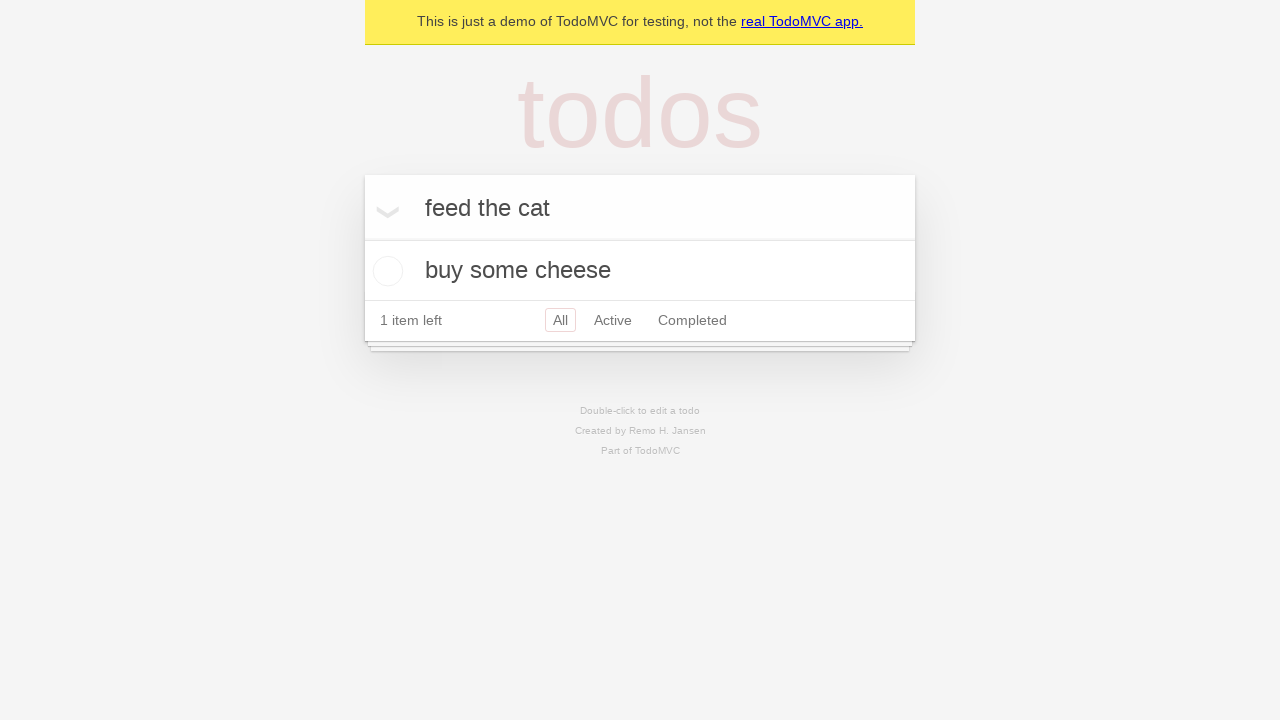

Pressed Enter to create second todo on internal:attr=[placeholder="What needs to be done?"i]
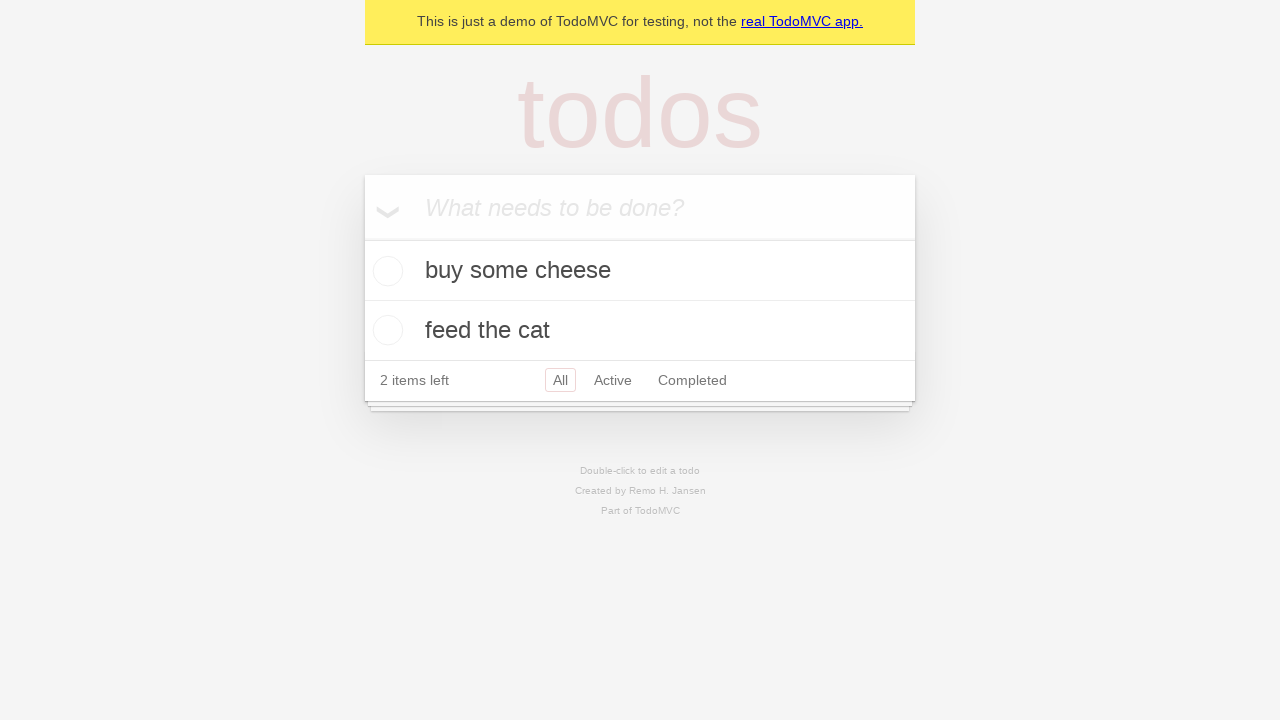

Located all todo items
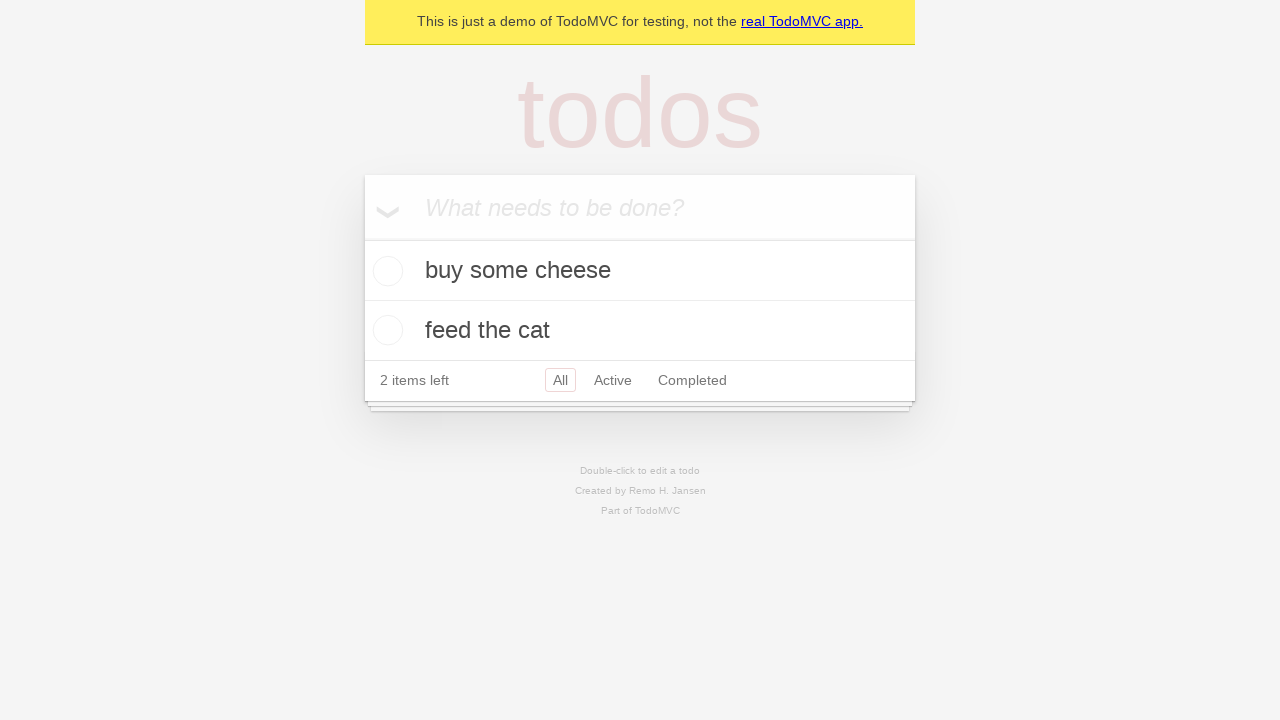

Located checkbox for first todo item
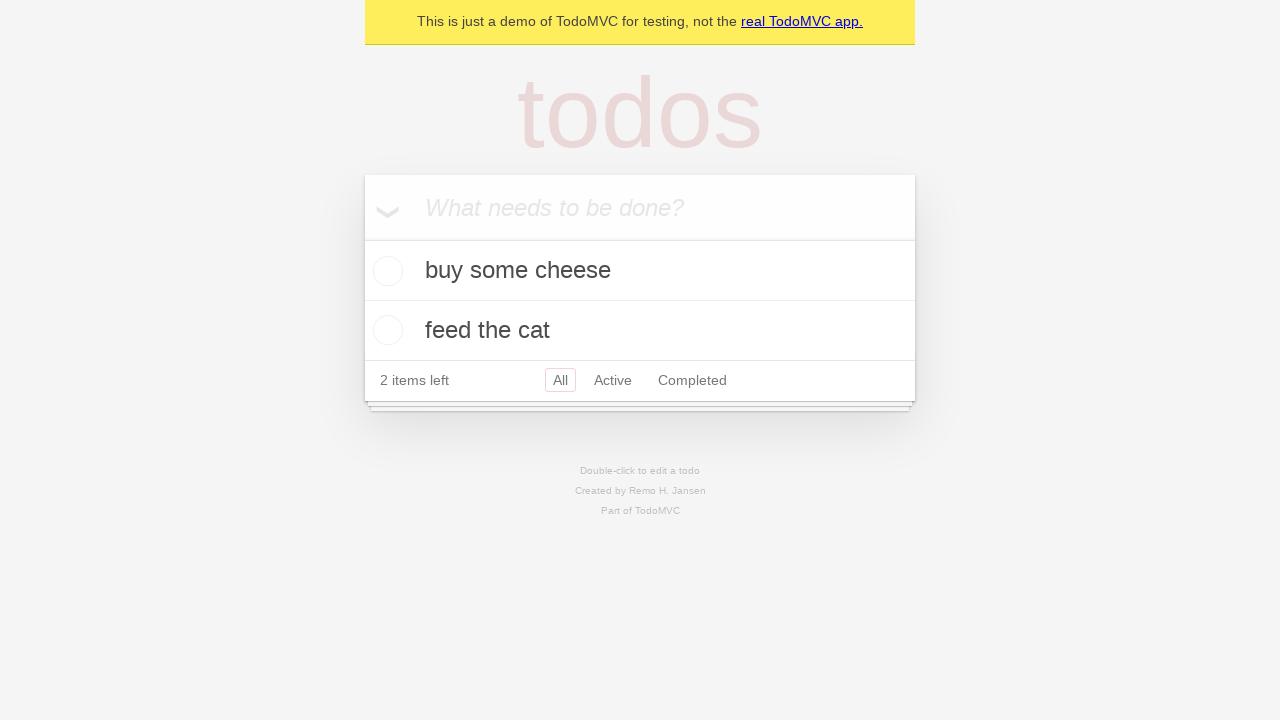

Checked the first todo item as complete at (385, 271) on internal:testid=[data-testid="todo-item"s] >> nth=0 >> internal:role=checkbox
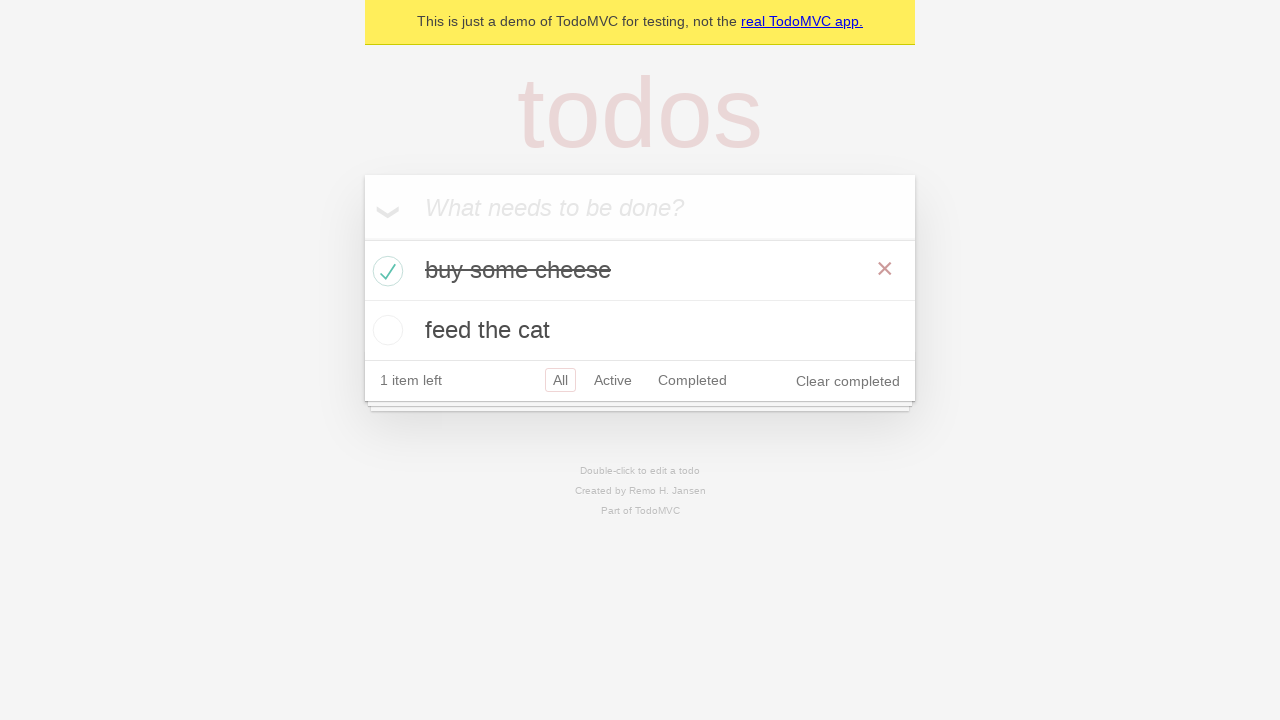

Reloaded the page to verify data persistence
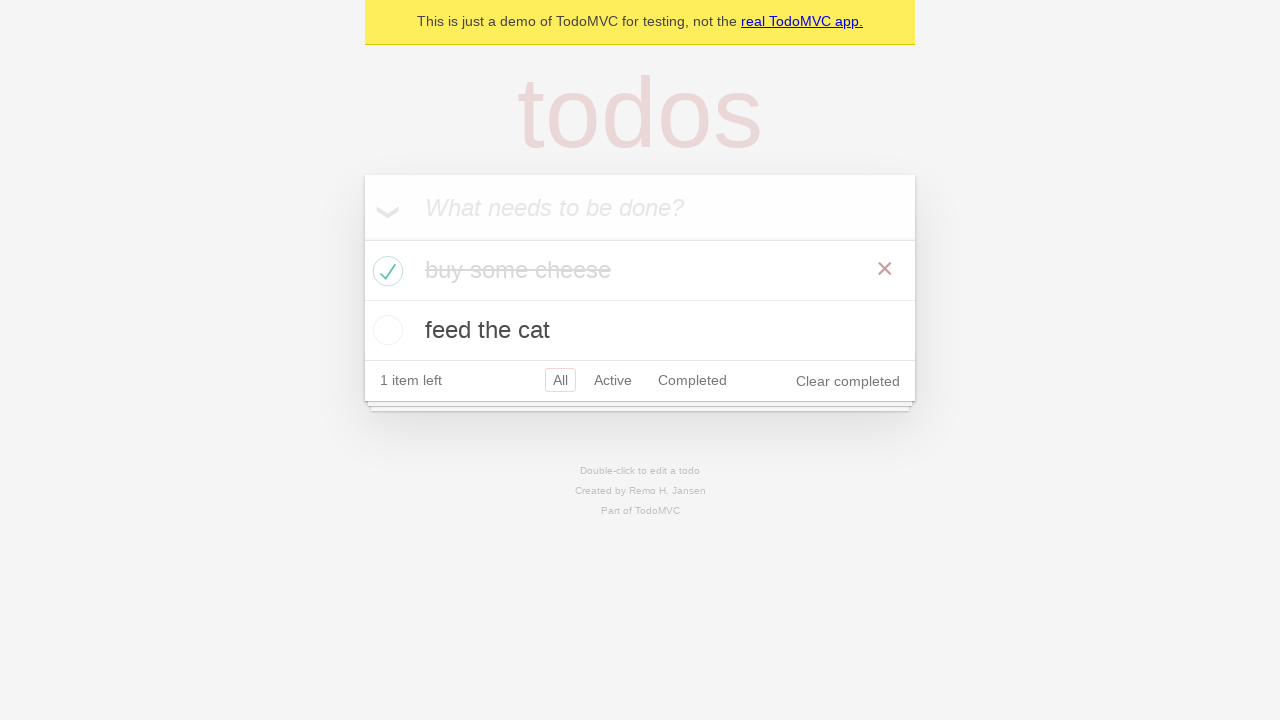

Waited for todo items to load after page reload
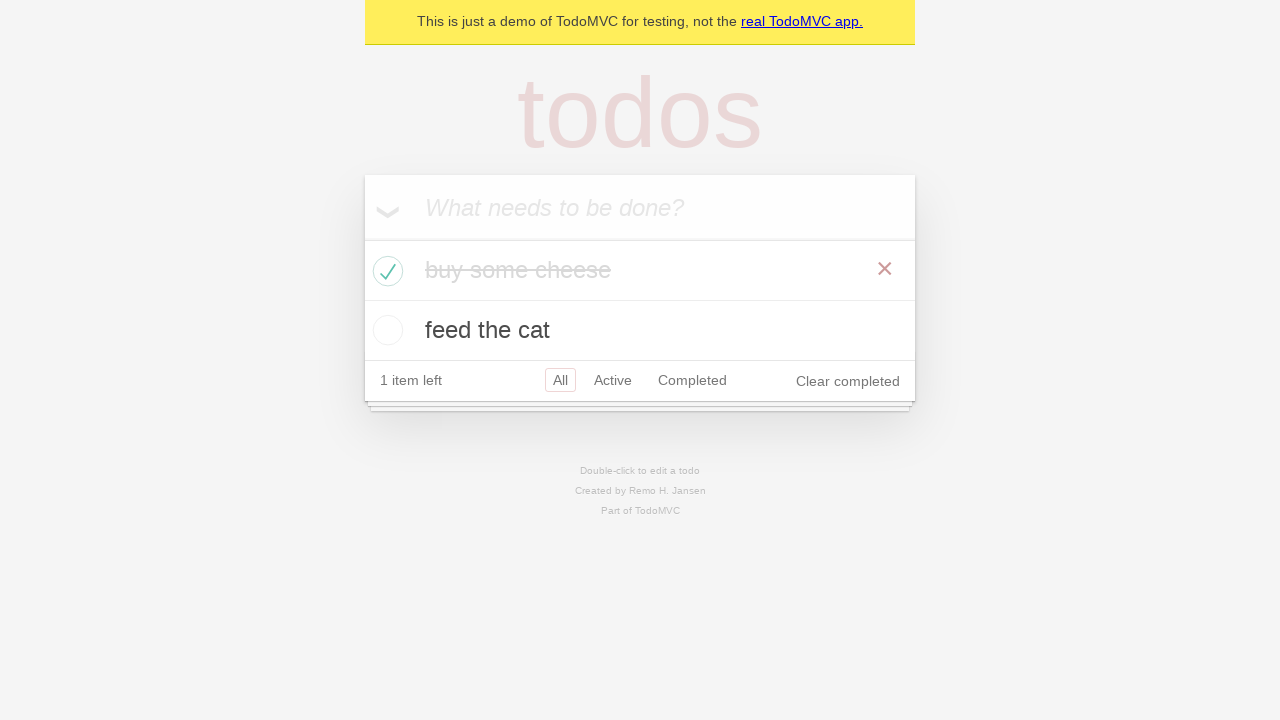

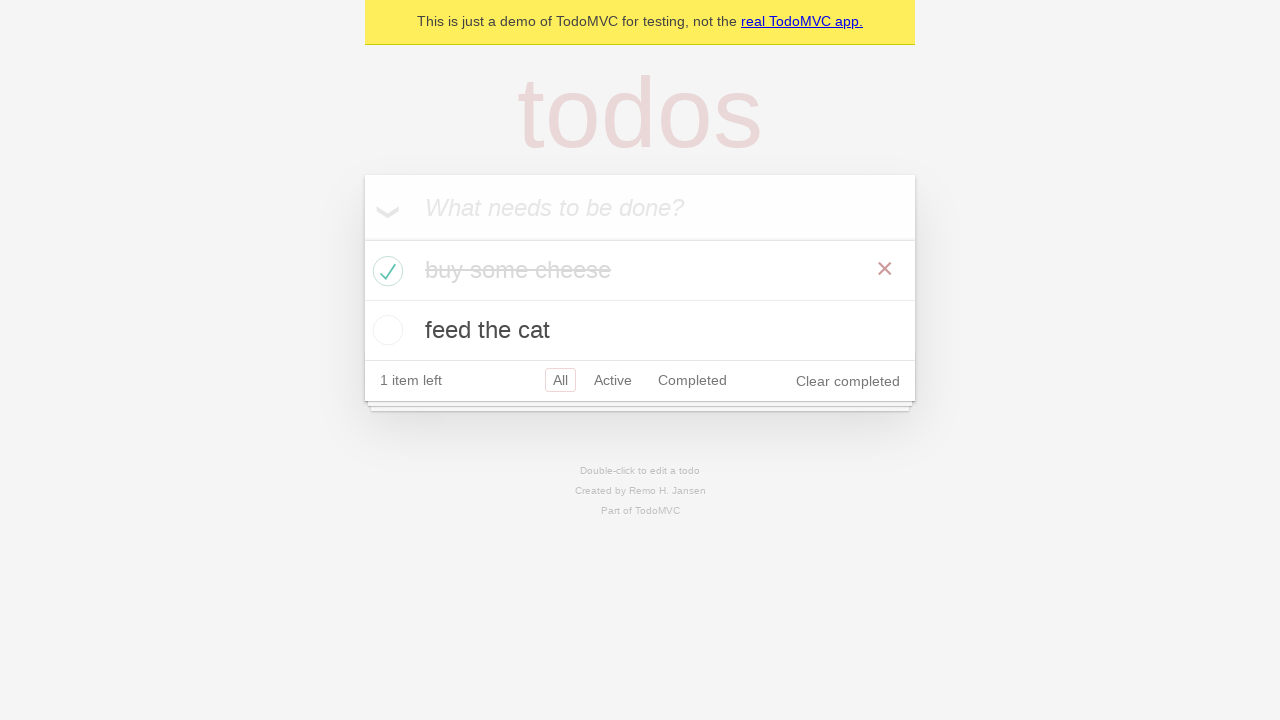